Tests a Selenium detector page by filling in token fields and clicking the test button to verify detection bypass.

Starting URL: https://hmaker.github.io/selenium-detector/

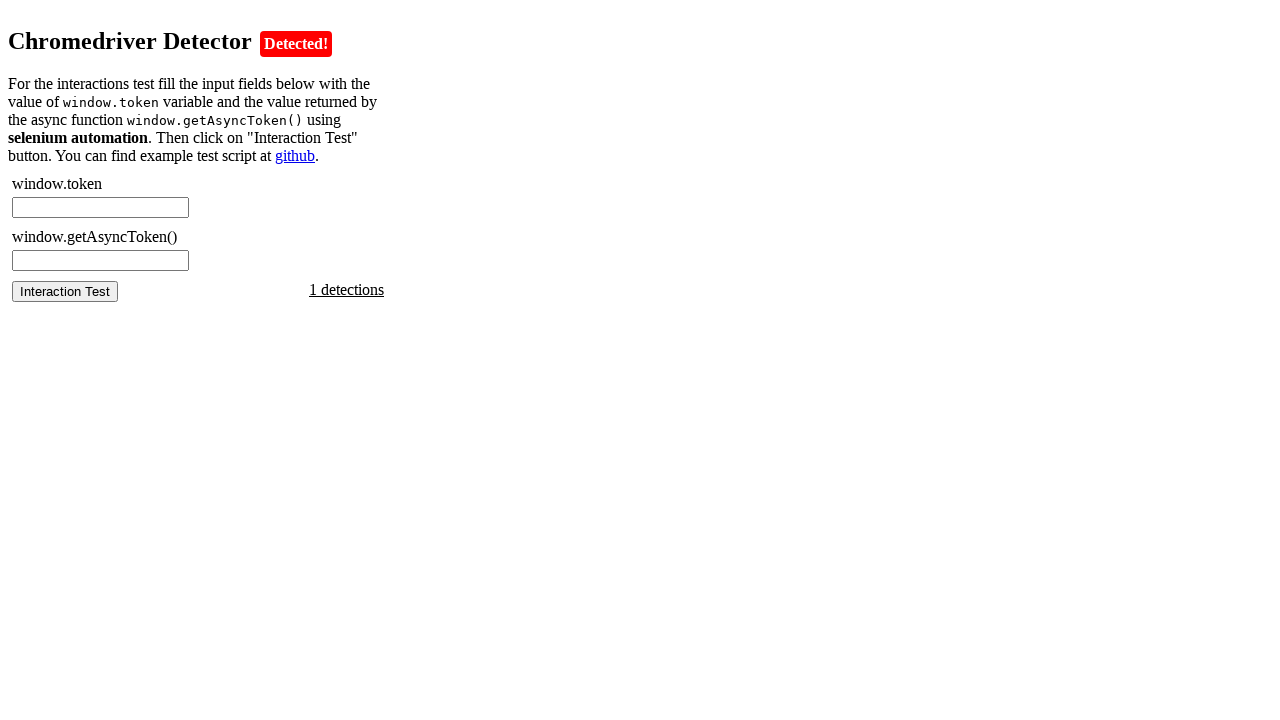

Waited for chromedriver-token field to load
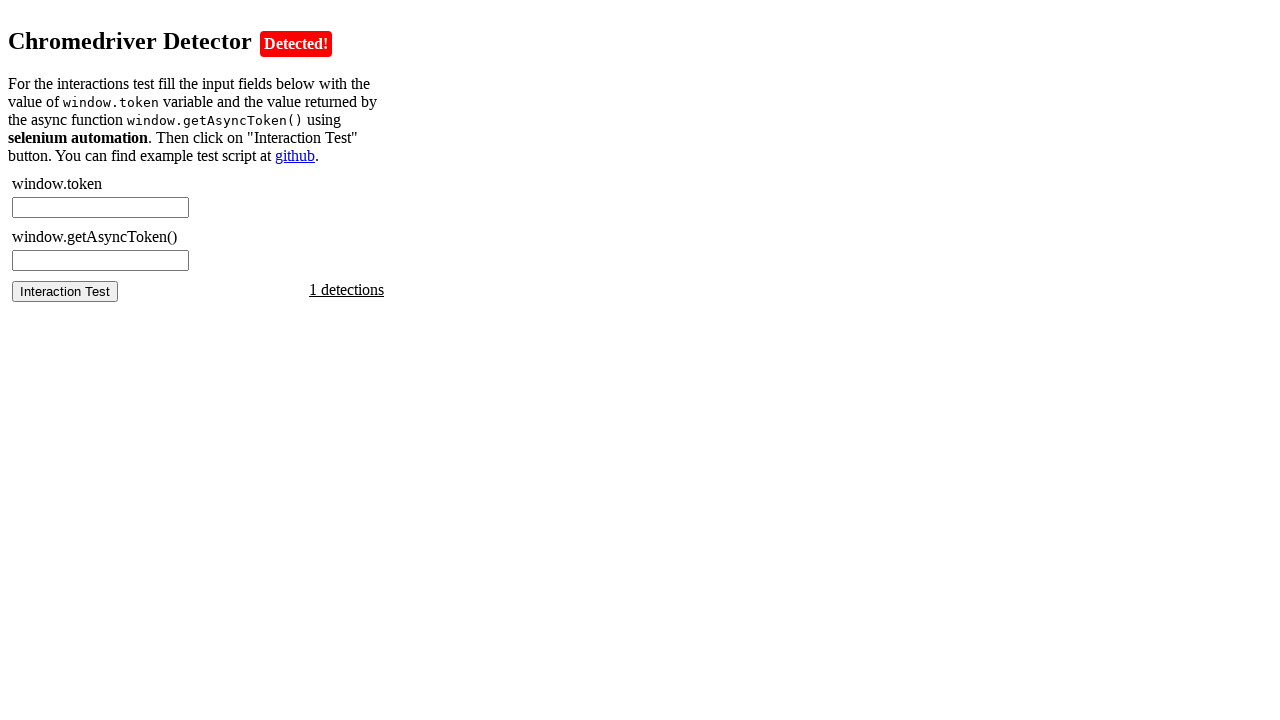

Retrieved token from window object
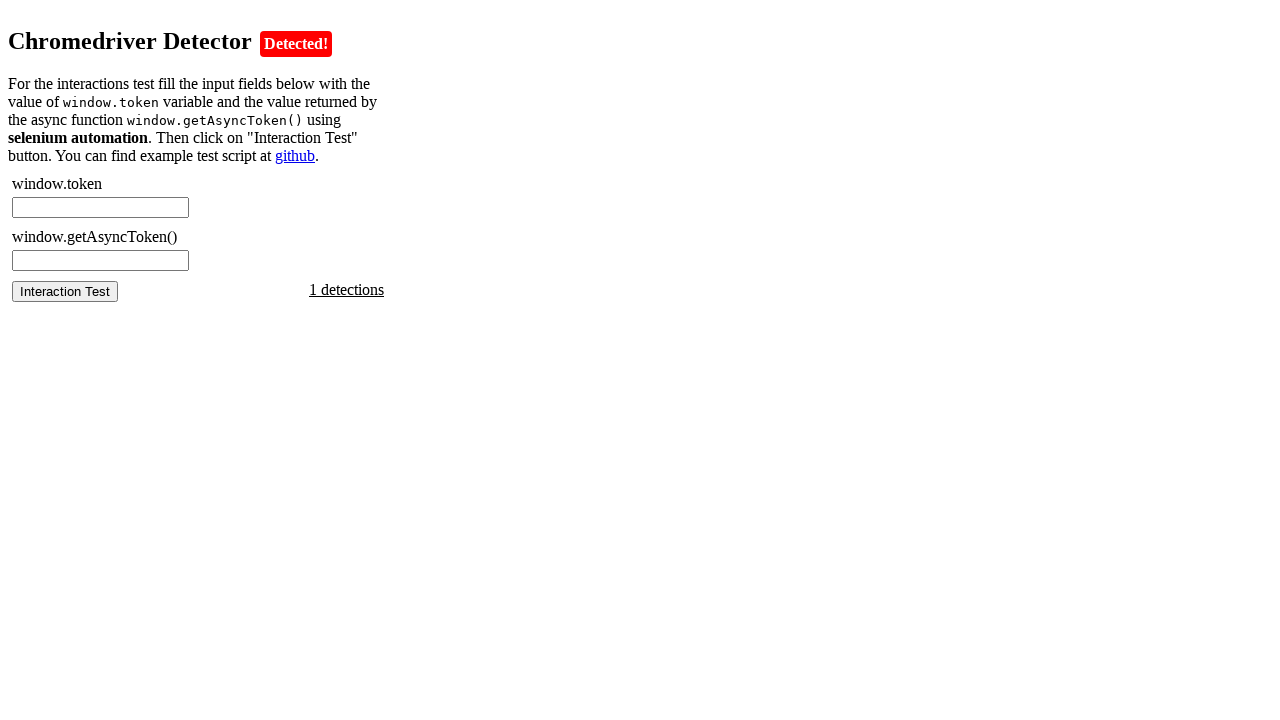

Filled chromedriver-token field with token value on #chromedriver-token
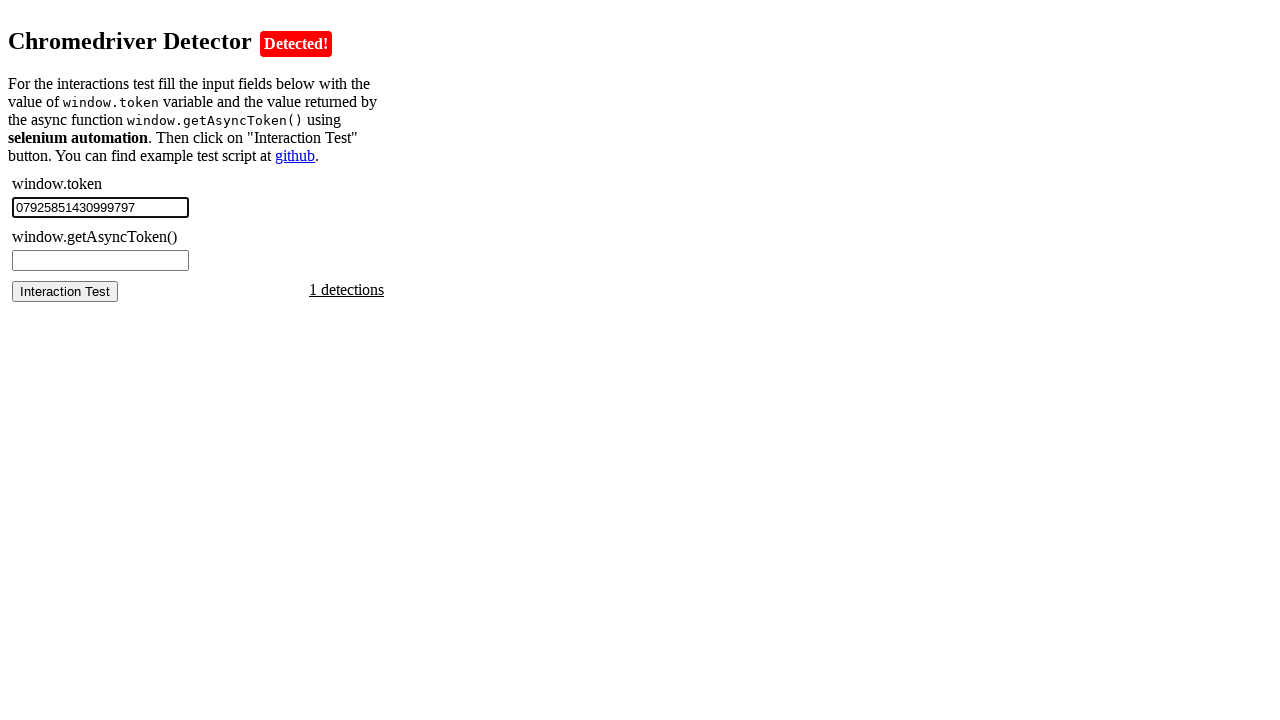

Retrieved async token from window object
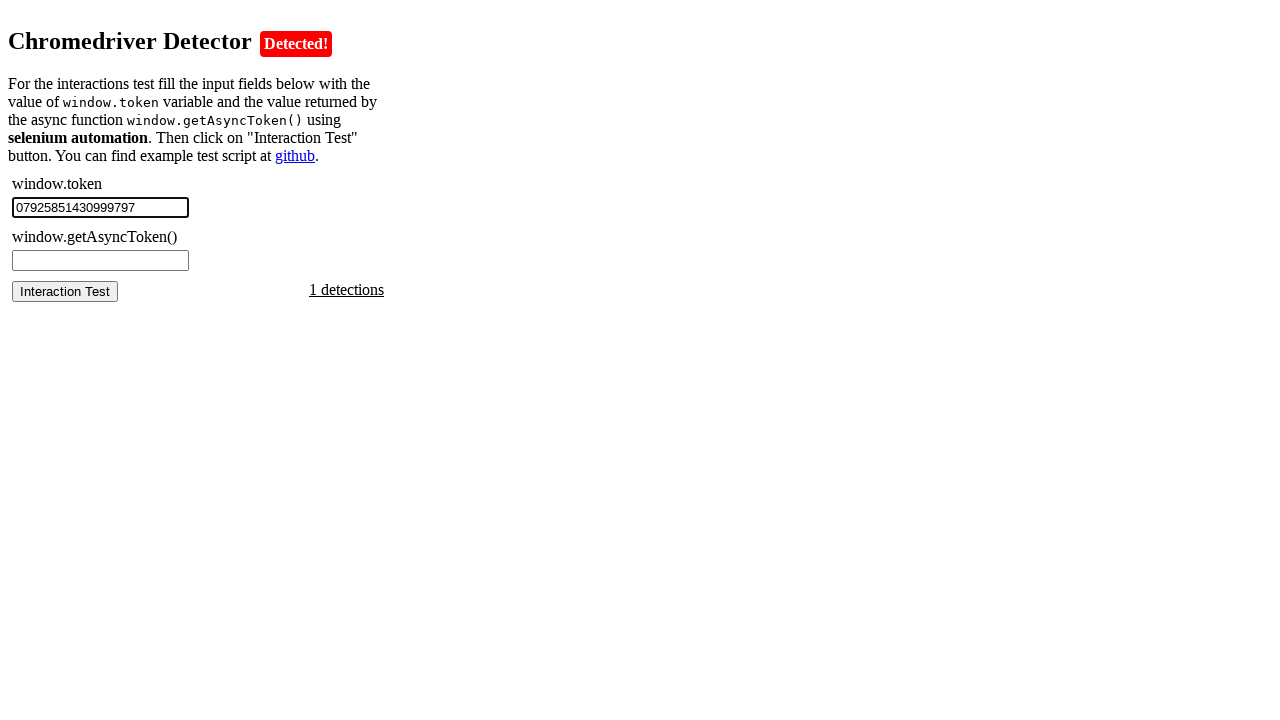

Filled chromedriver-asynctoken field with async token value on #chromedriver-asynctoken
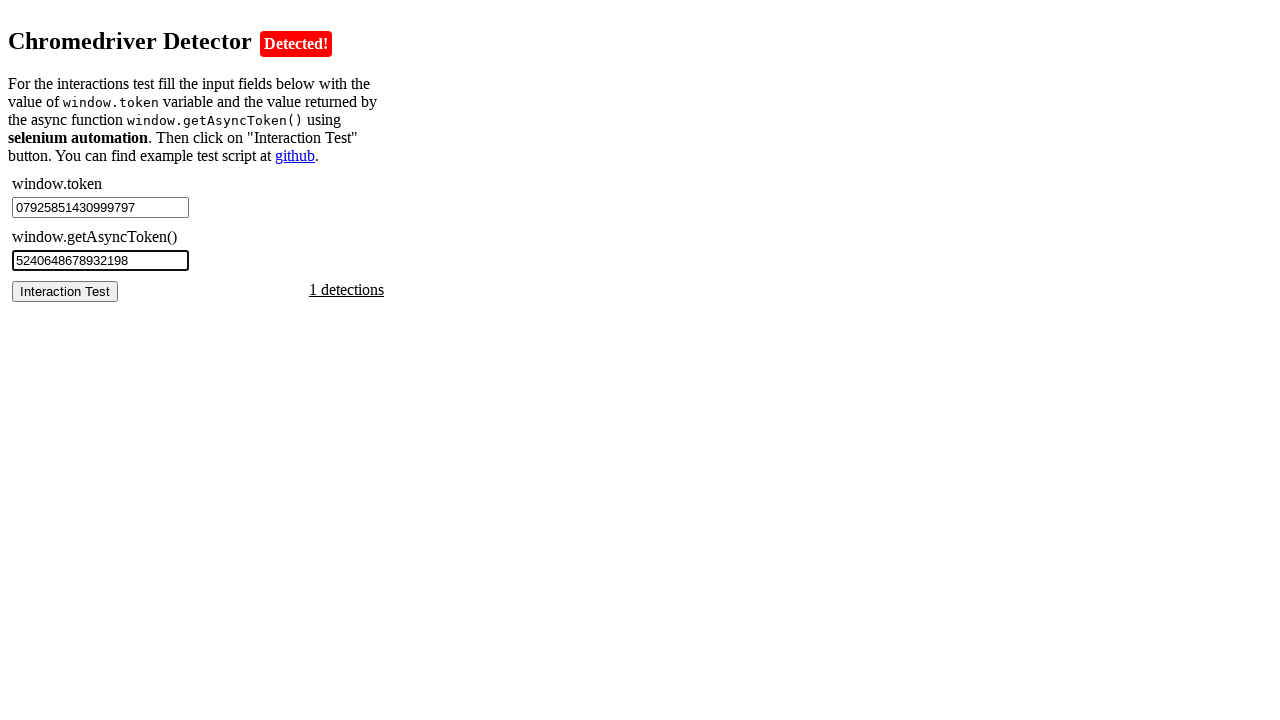

Clicked the test button to verify Selenium detection bypass at (65, 291) on #chromedriver-test
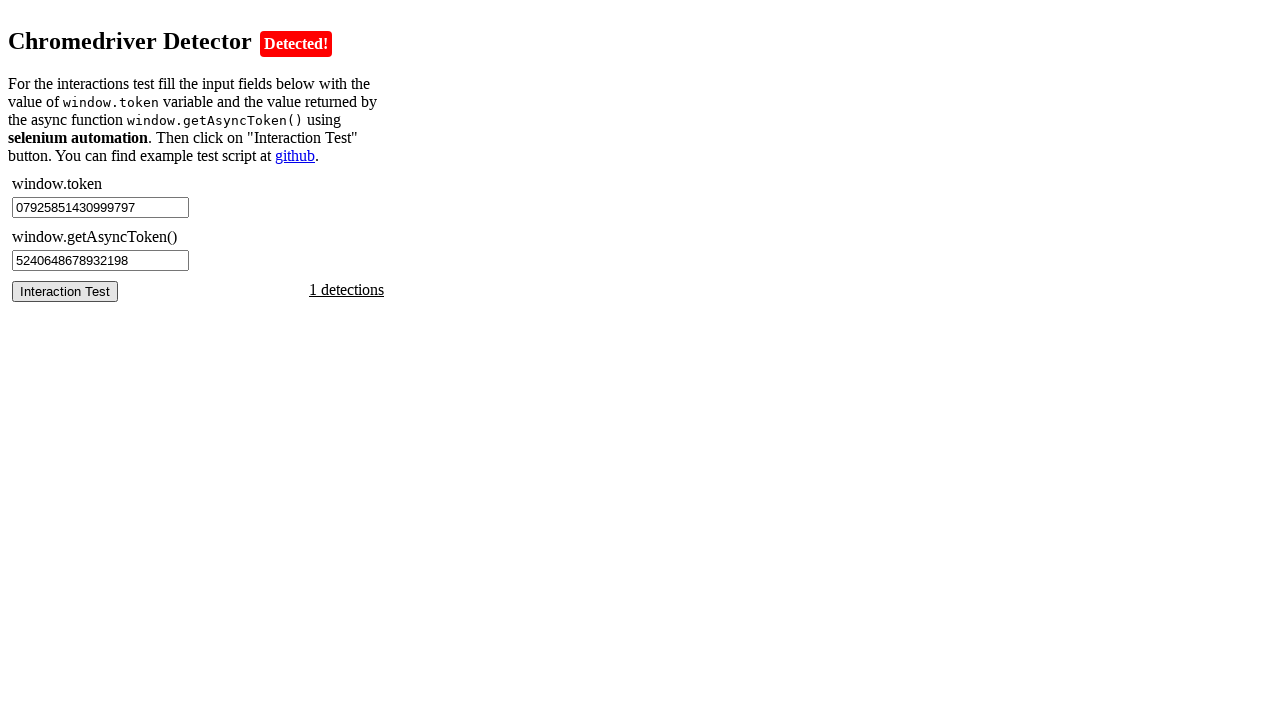

Waited for test result to appear on page
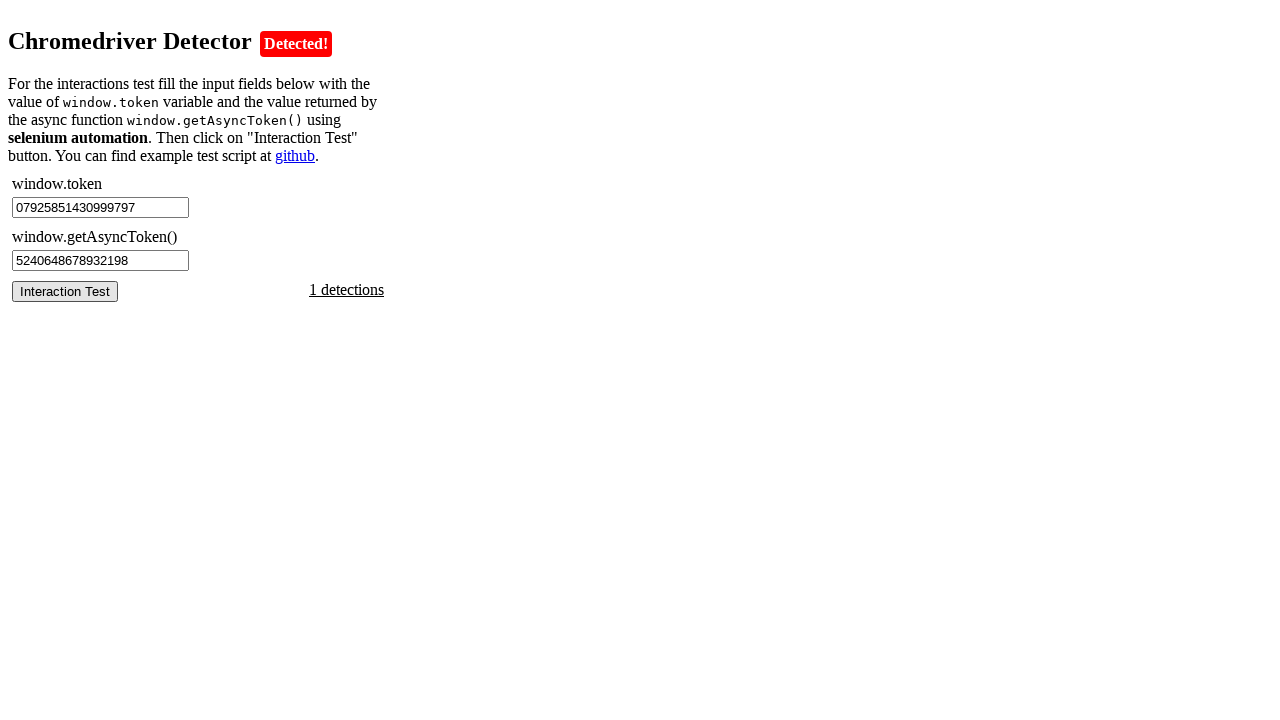

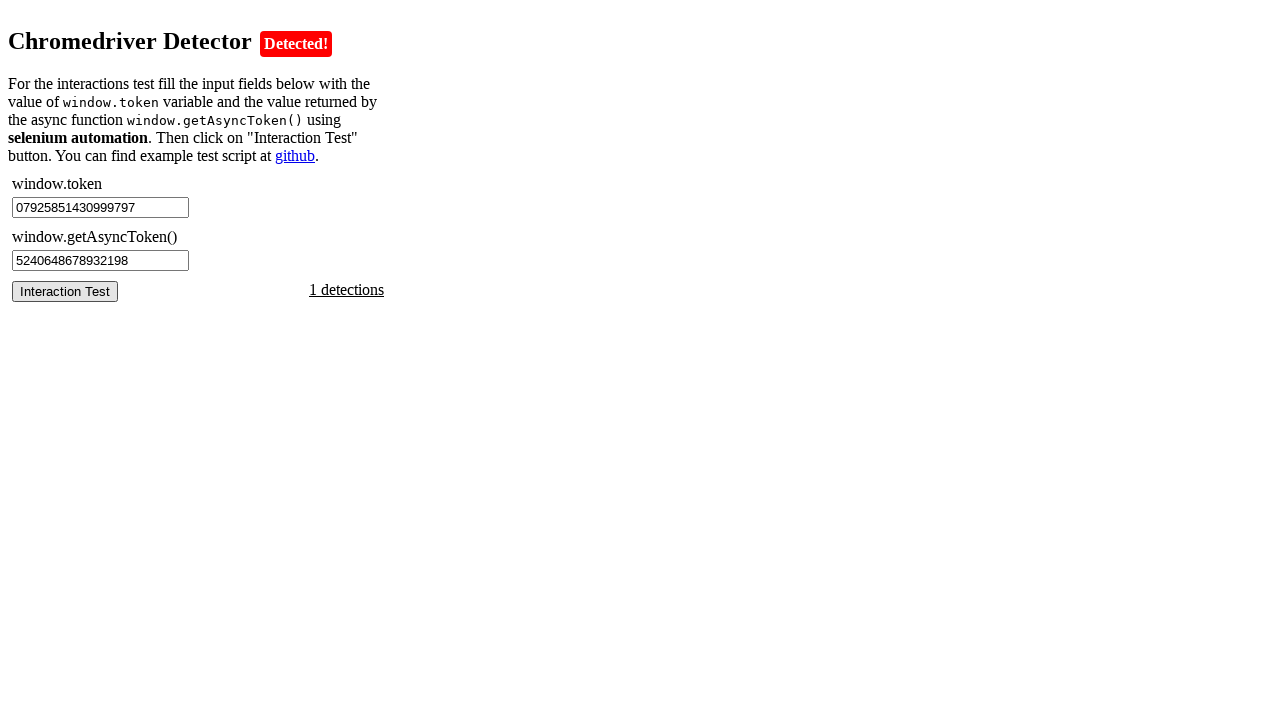